Tests a calculator application by performing multiple arithmetic operations (addition, multiplication, subtraction, division) in sequence and verifying the results

Starting URL: https://safatelli.github.io/tp-test-logiciel/assets/calc.html

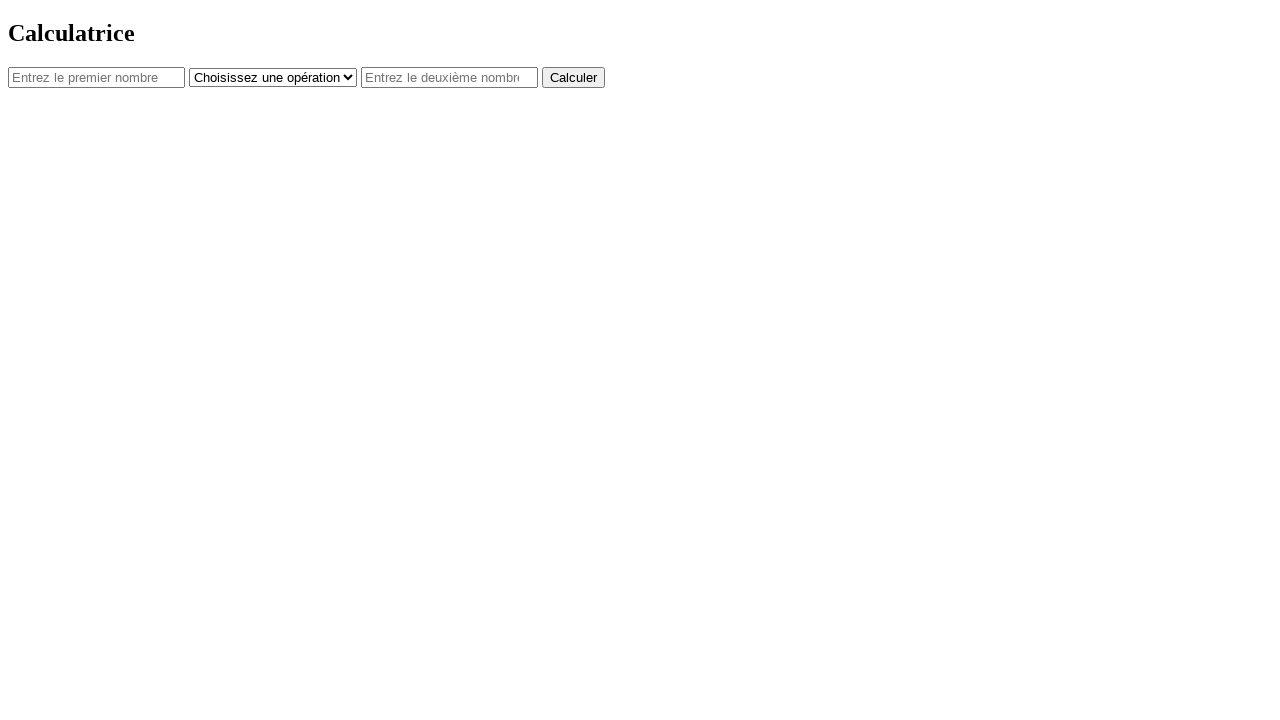

Filled num1 field with '5' on #num1
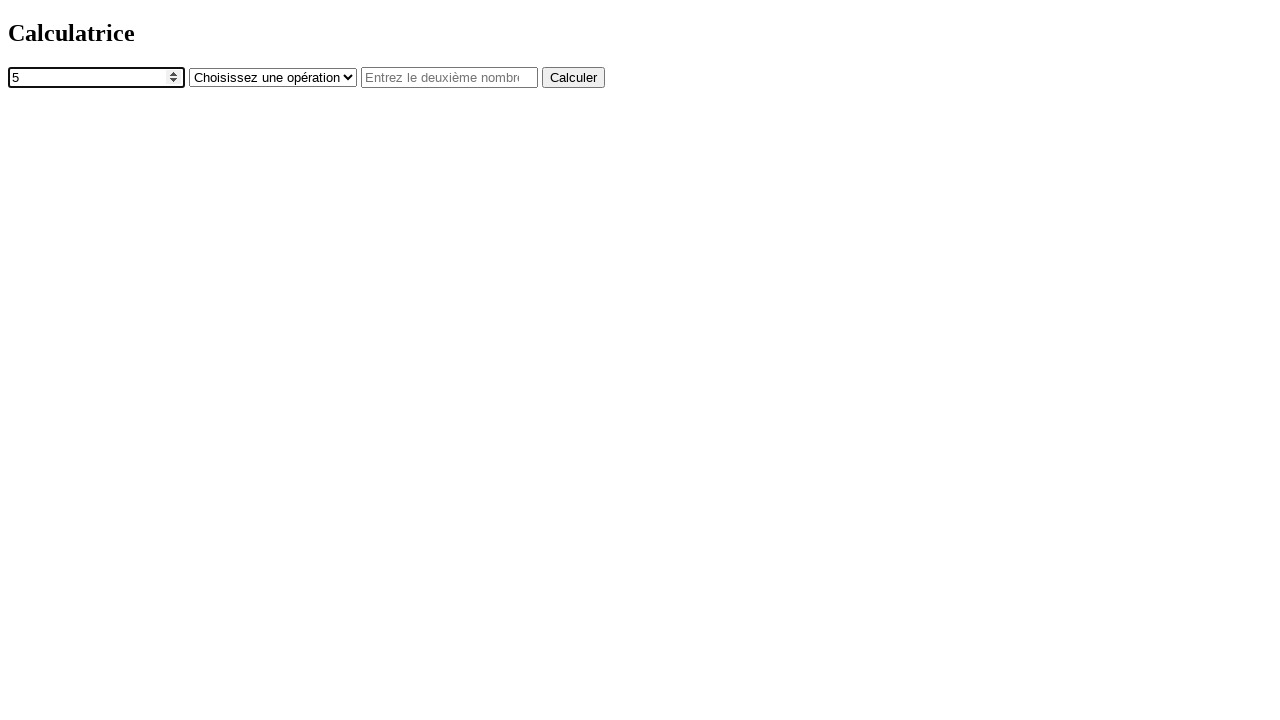

Selected 'addition' operator on #operator
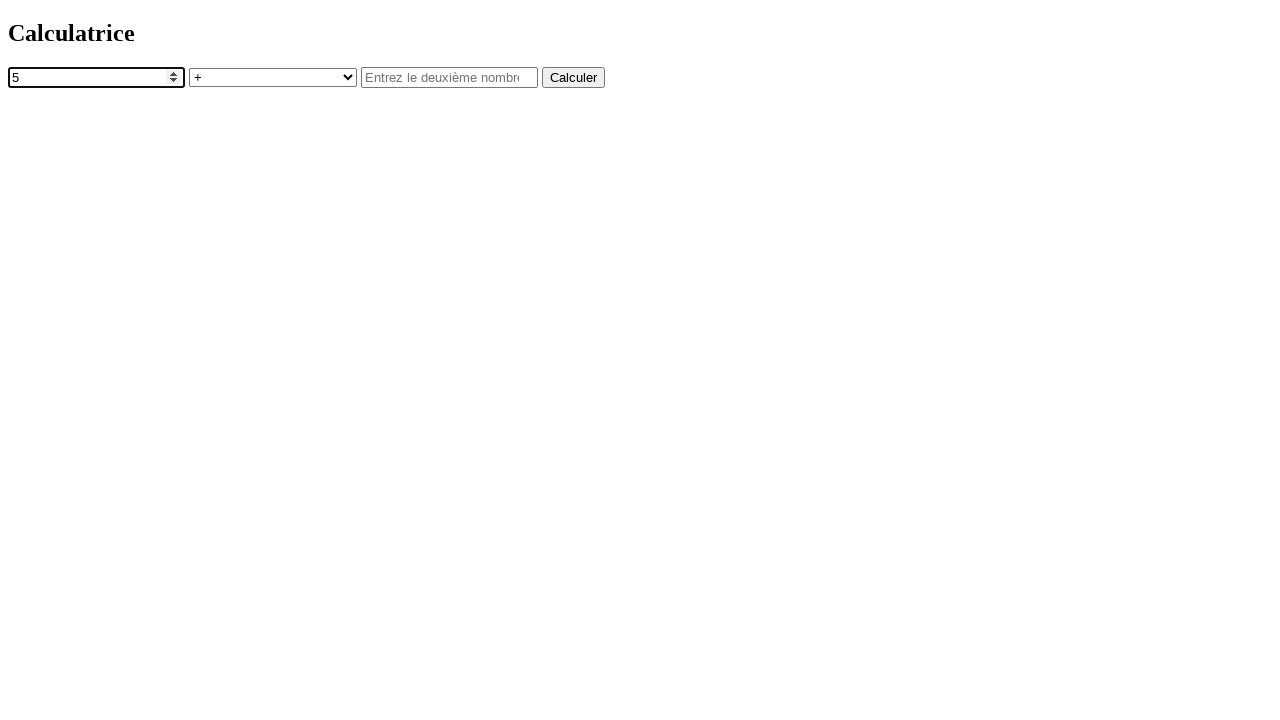

Filled num2 field with '2' on #num2
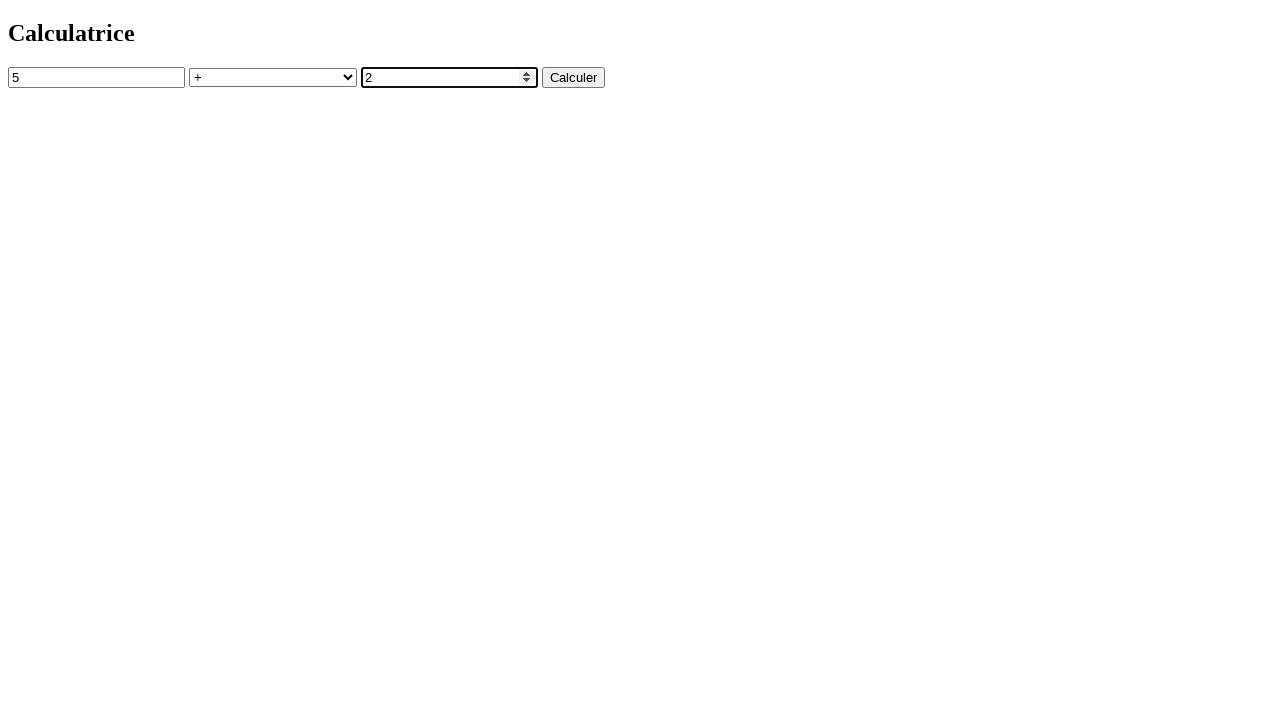

Clicked calculate button for addition at (574, 77) on button
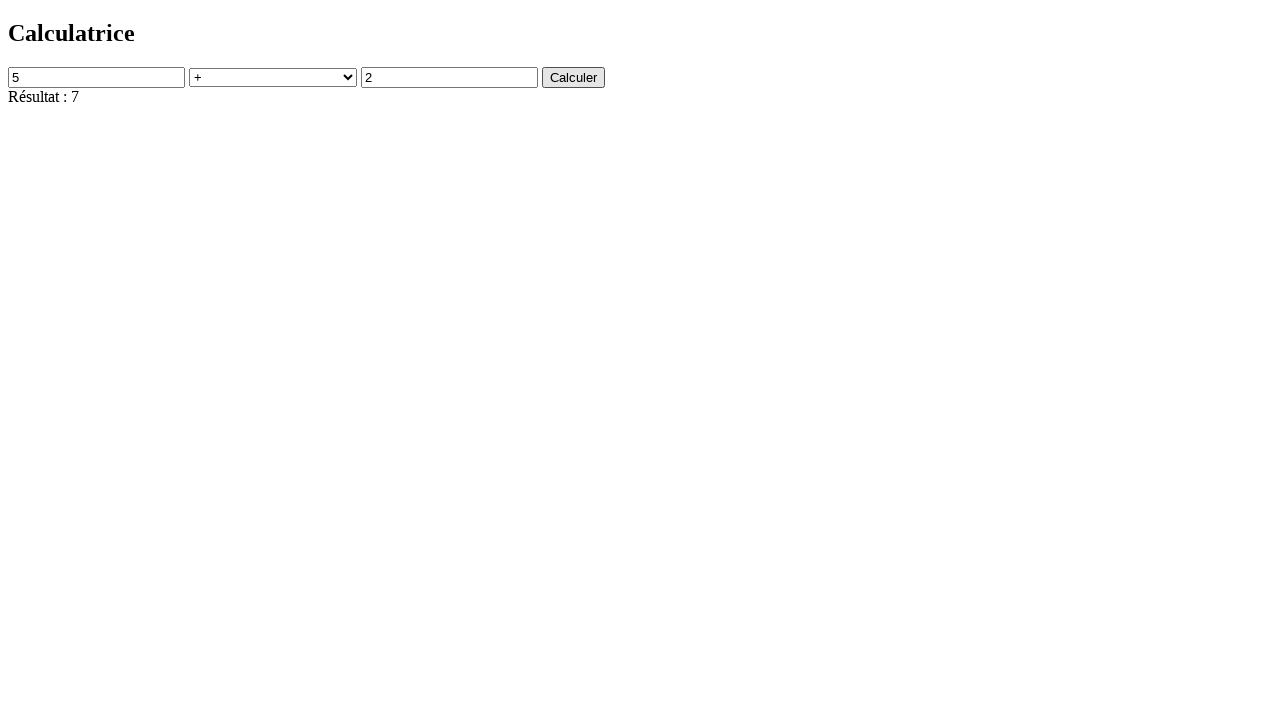

Verified first calculation result: 5 + 2 = 7
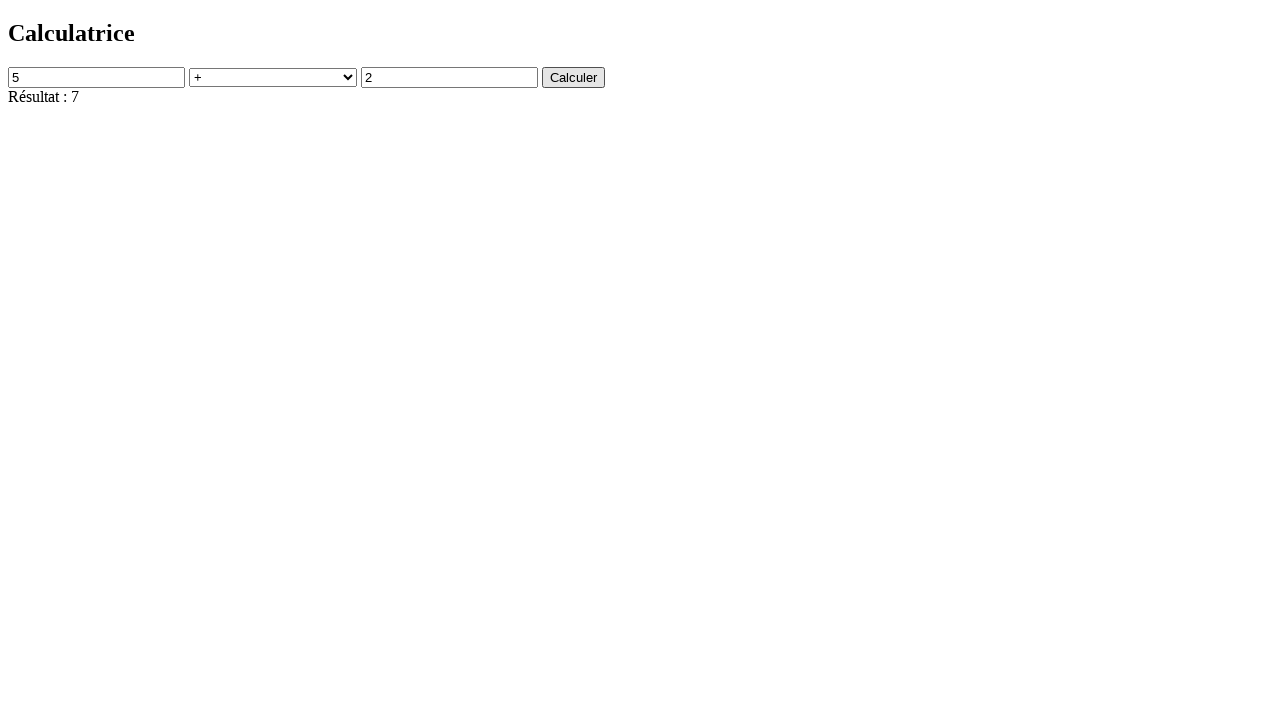

Filled num1 field with '7' on #num1
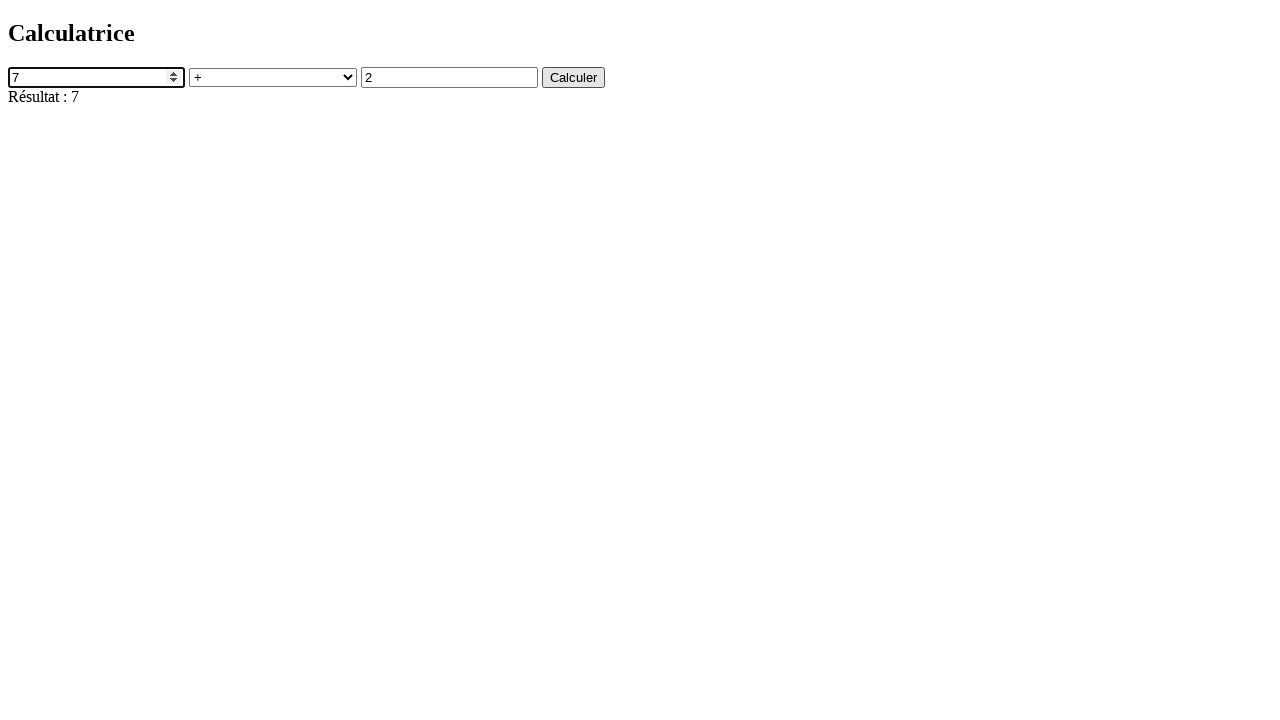

Selected 'multiplication' operator on #operator
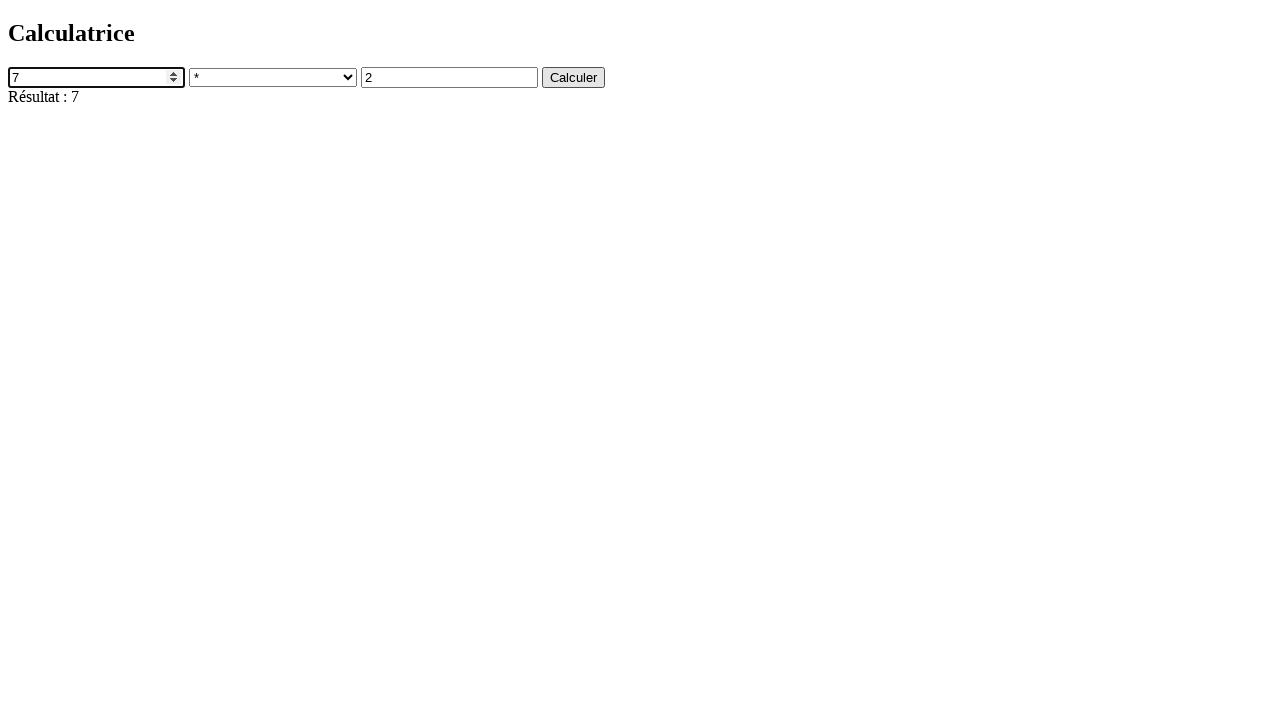

Clicked calculate button for multiplication at (574, 77) on button
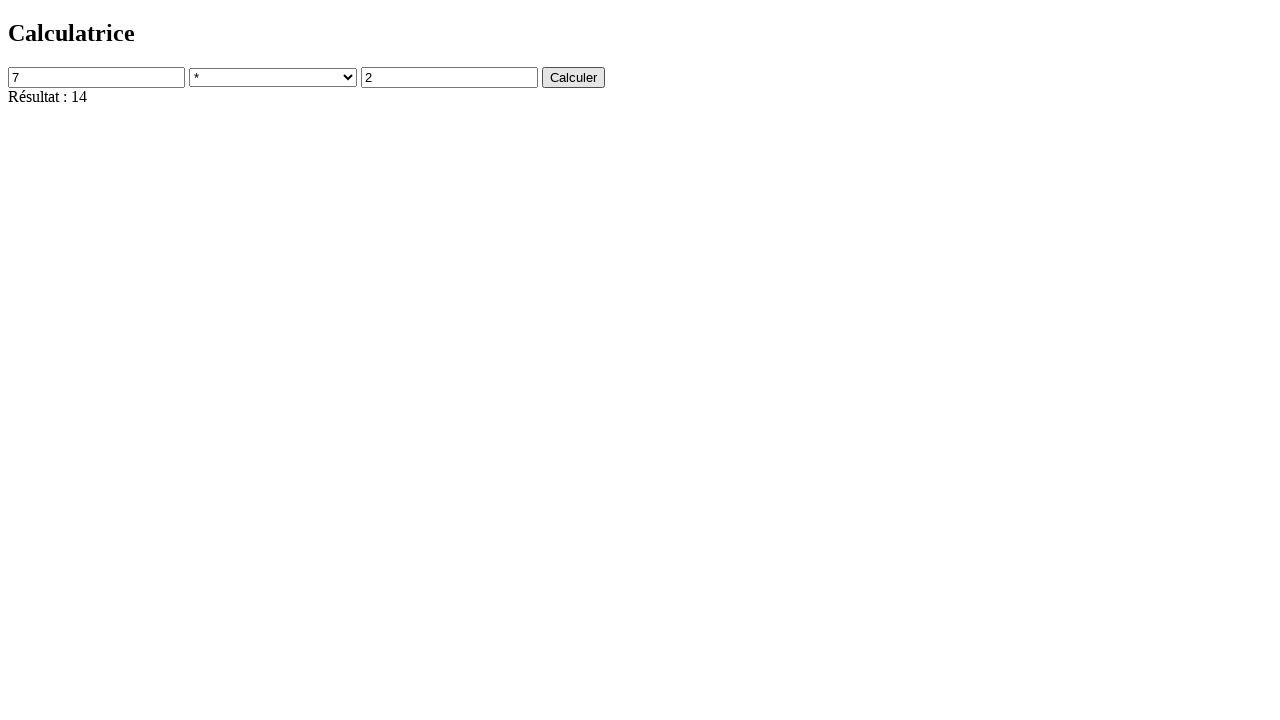

Verified second calculation result: 7 * 2 = 14
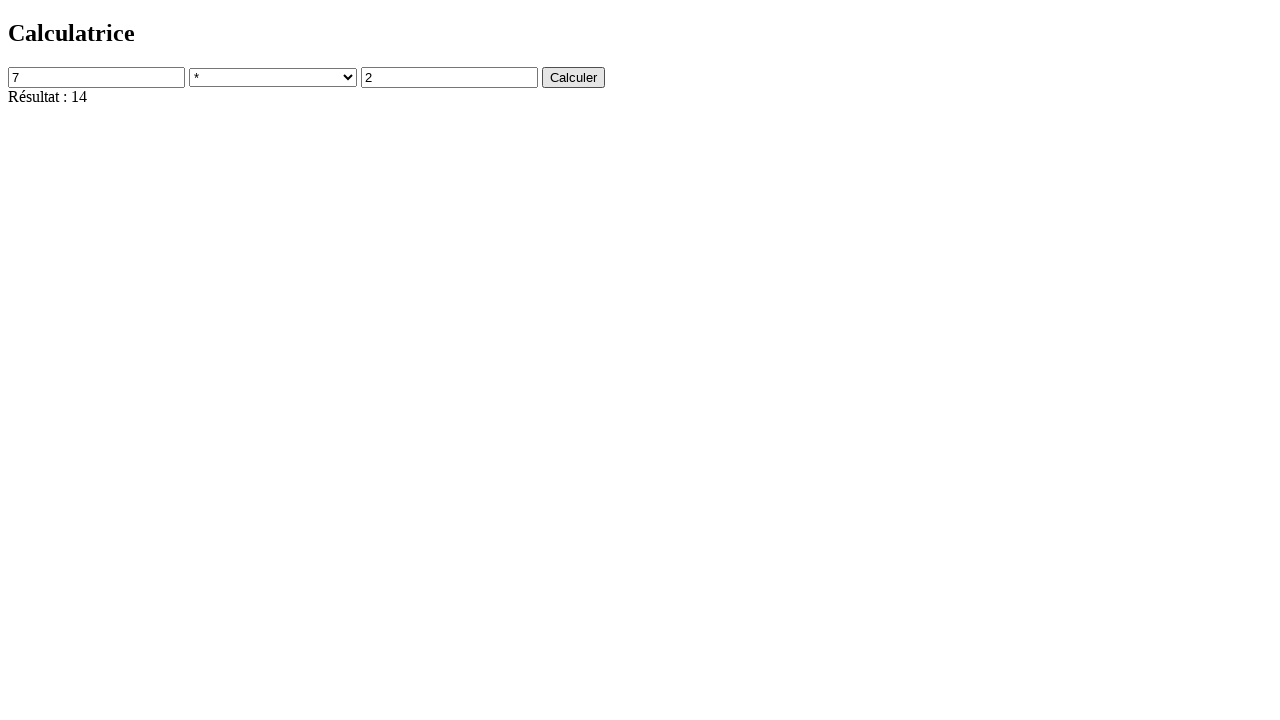

Filled num1 field with '14' on #num1
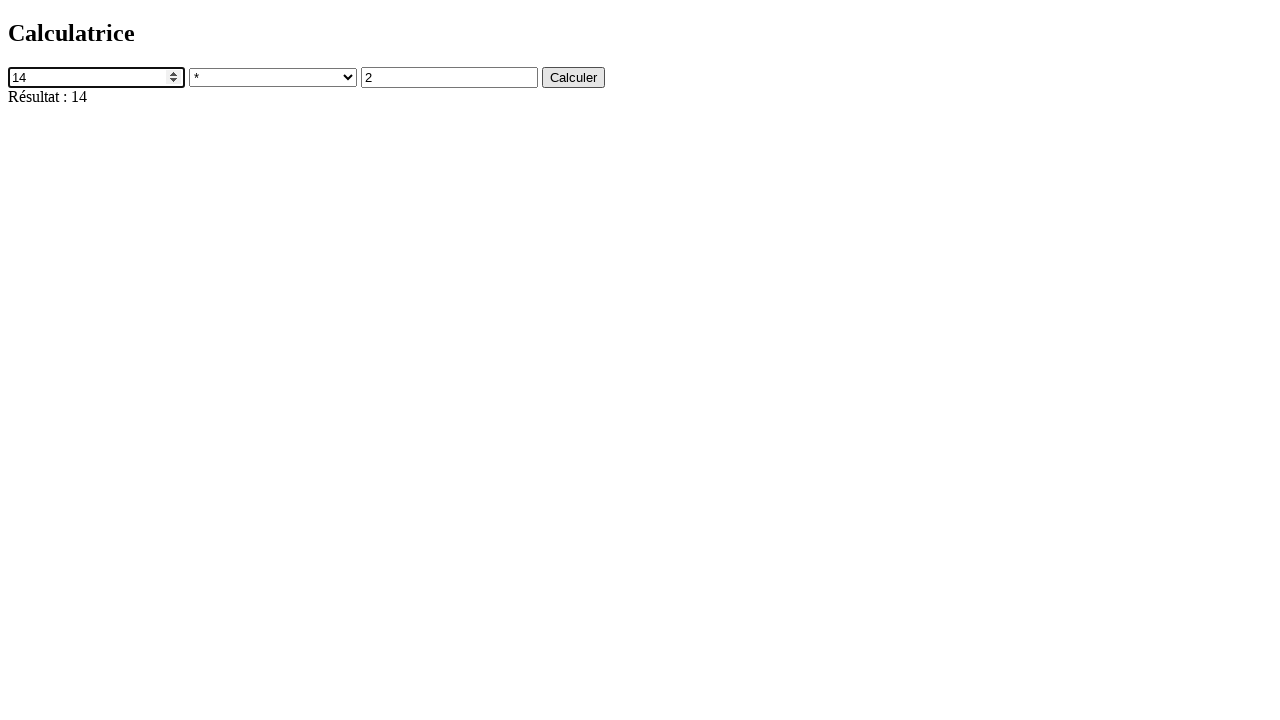

Selected 'subtraction' operator on #operator
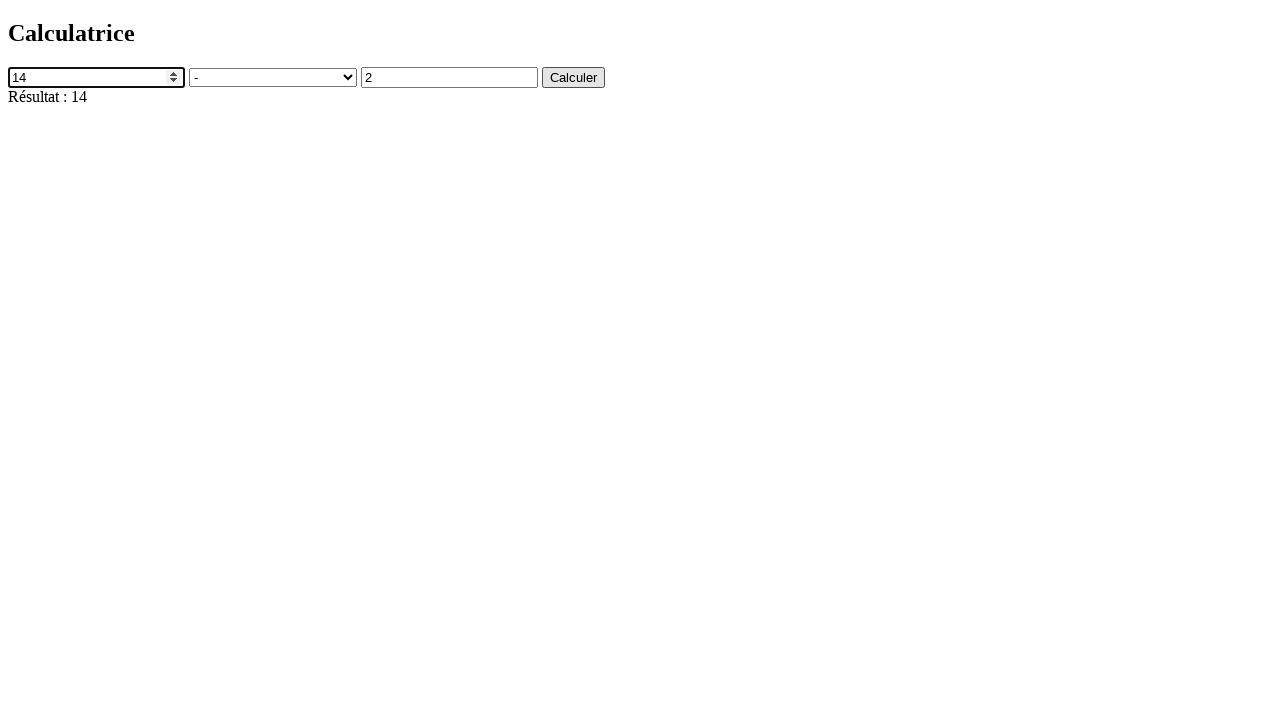

Clicked calculate button for subtraction at (574, 77) on button
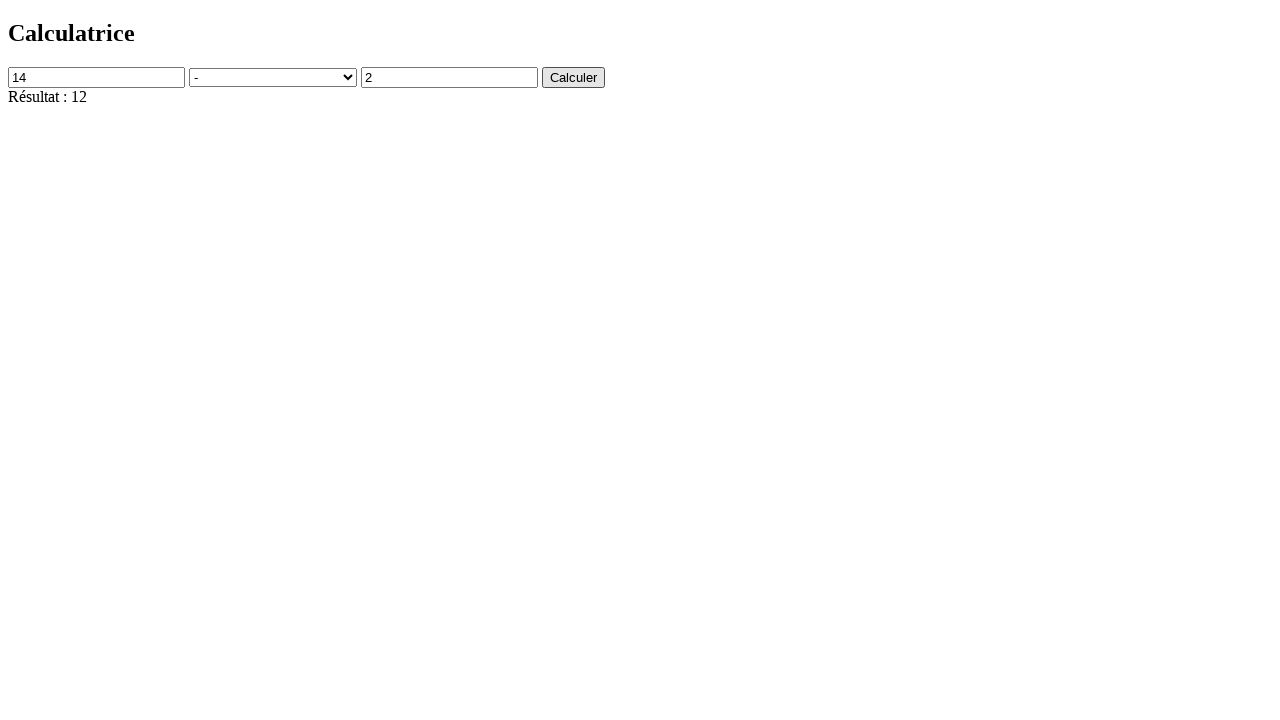

Verified third calculation result: 14 - 2 = 12
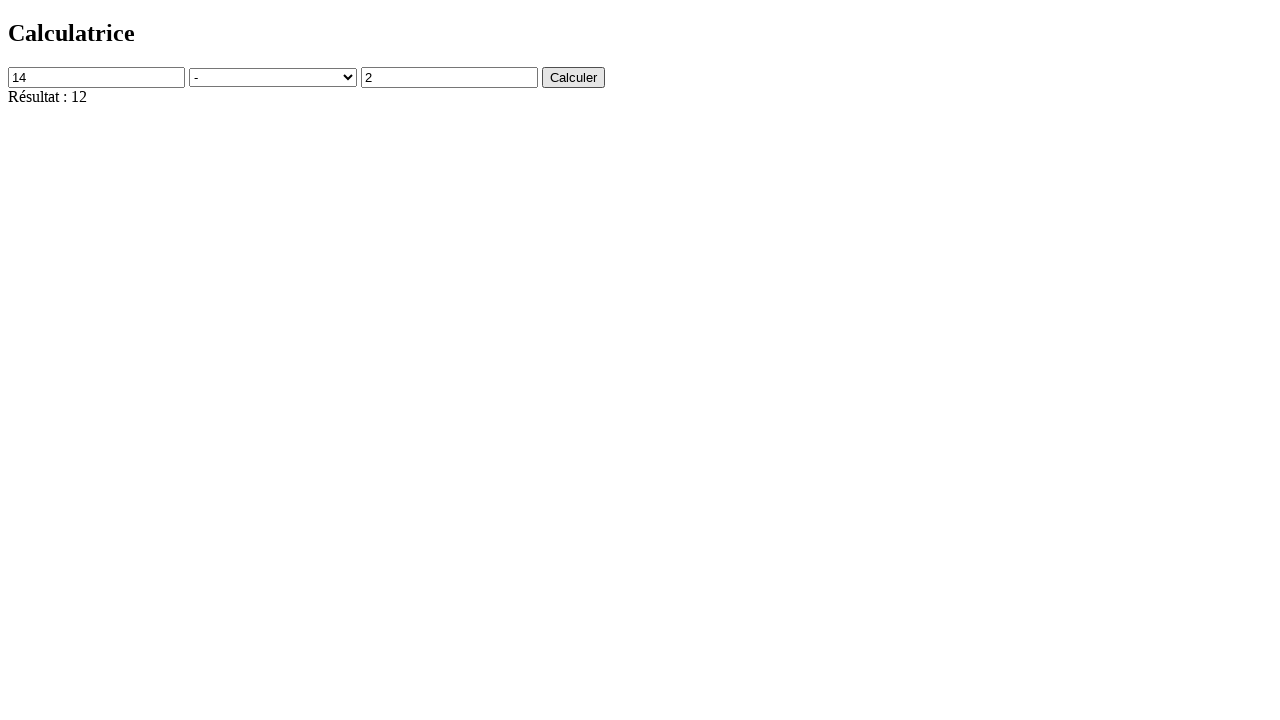

Filled num1 field with '12' on #num1
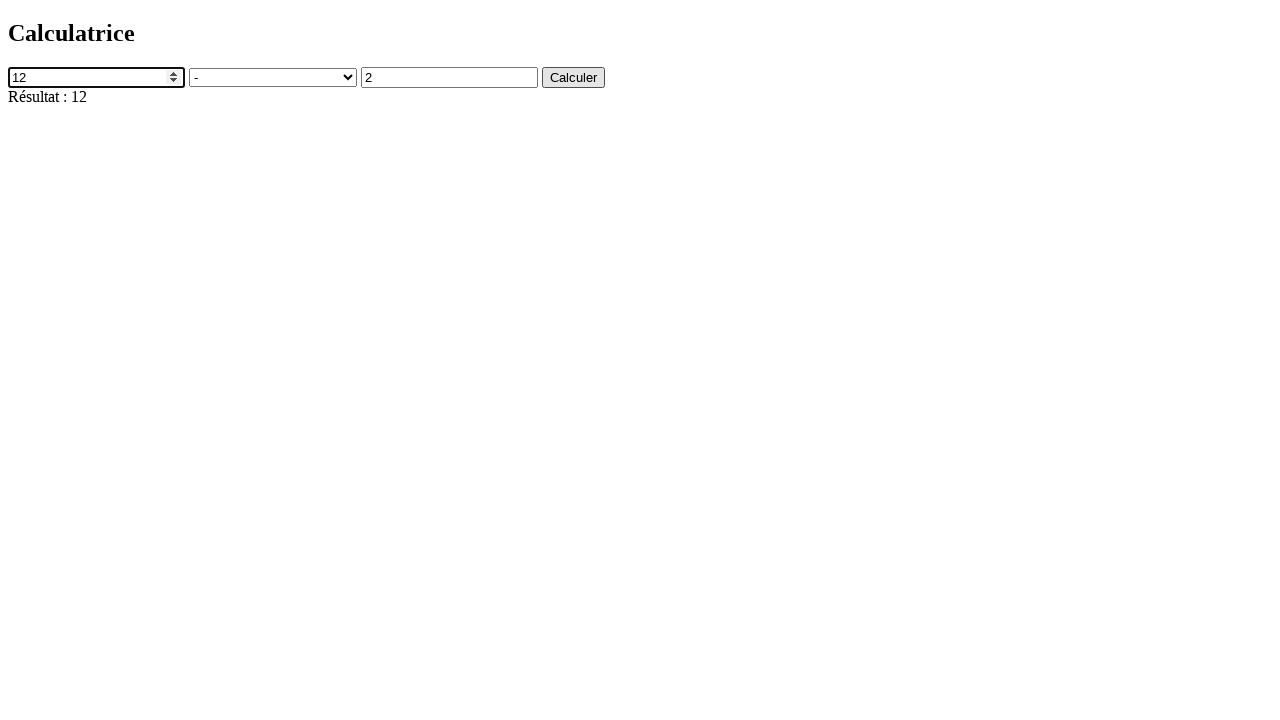

Selected 'division' operator on #operator
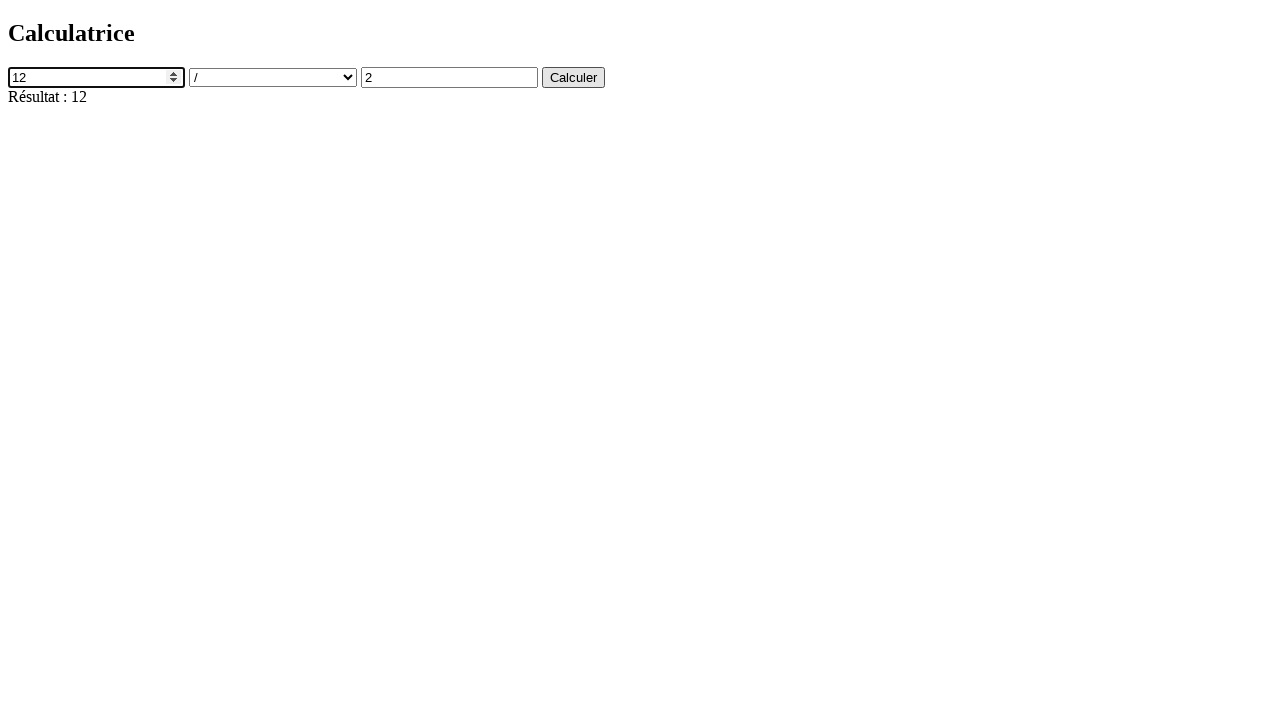

Clicked calculate button for division at (574, 77) on button
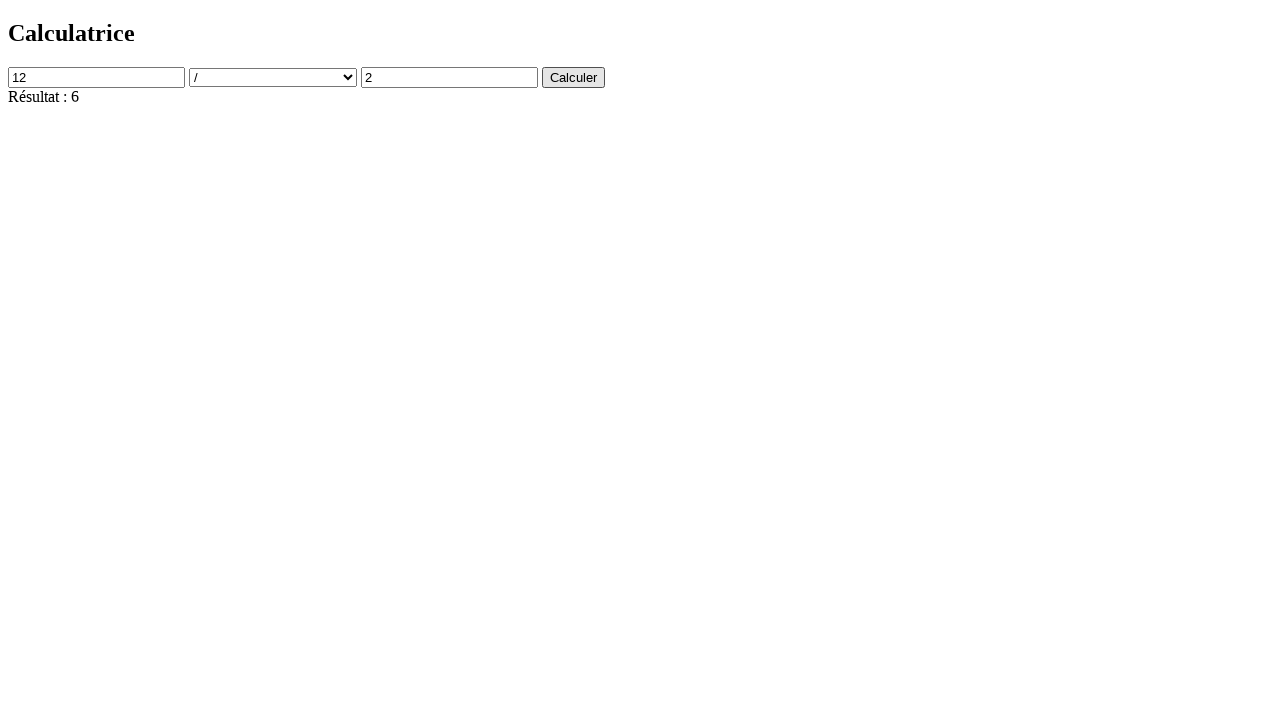

Verified fourth calculation result: 12 / 2 = 6
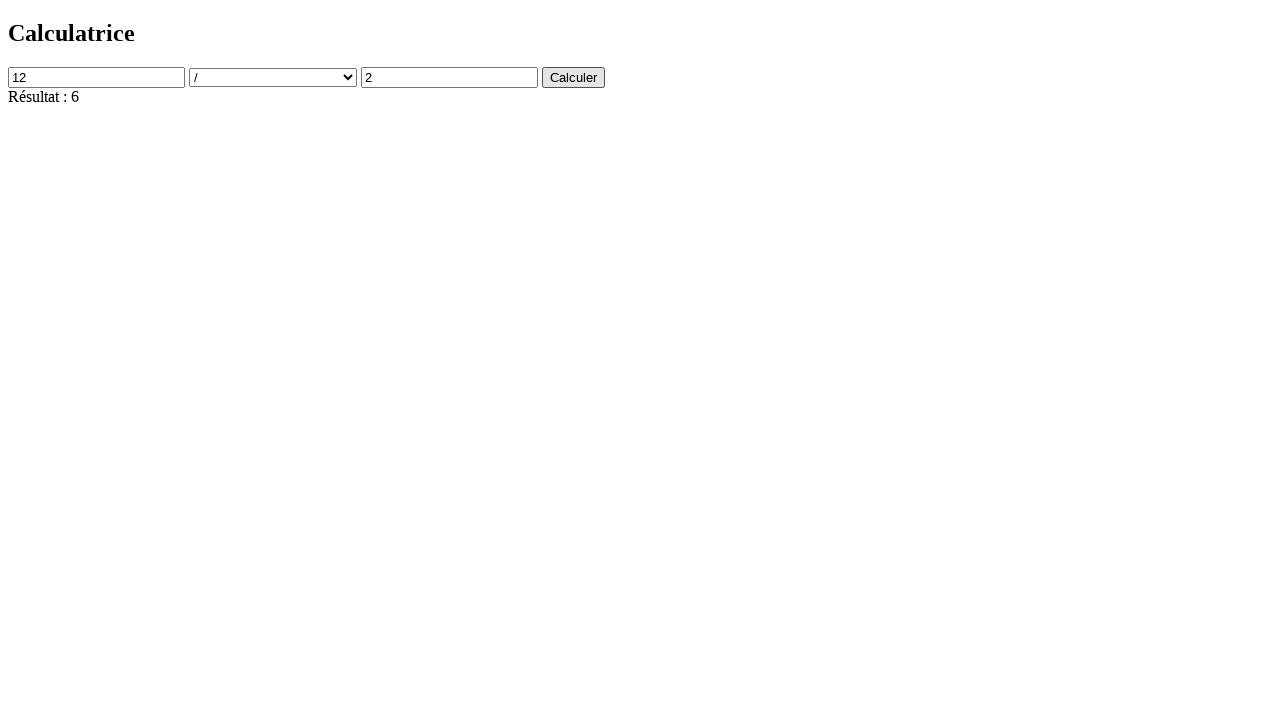

Filled num1 field with '6' on #num1
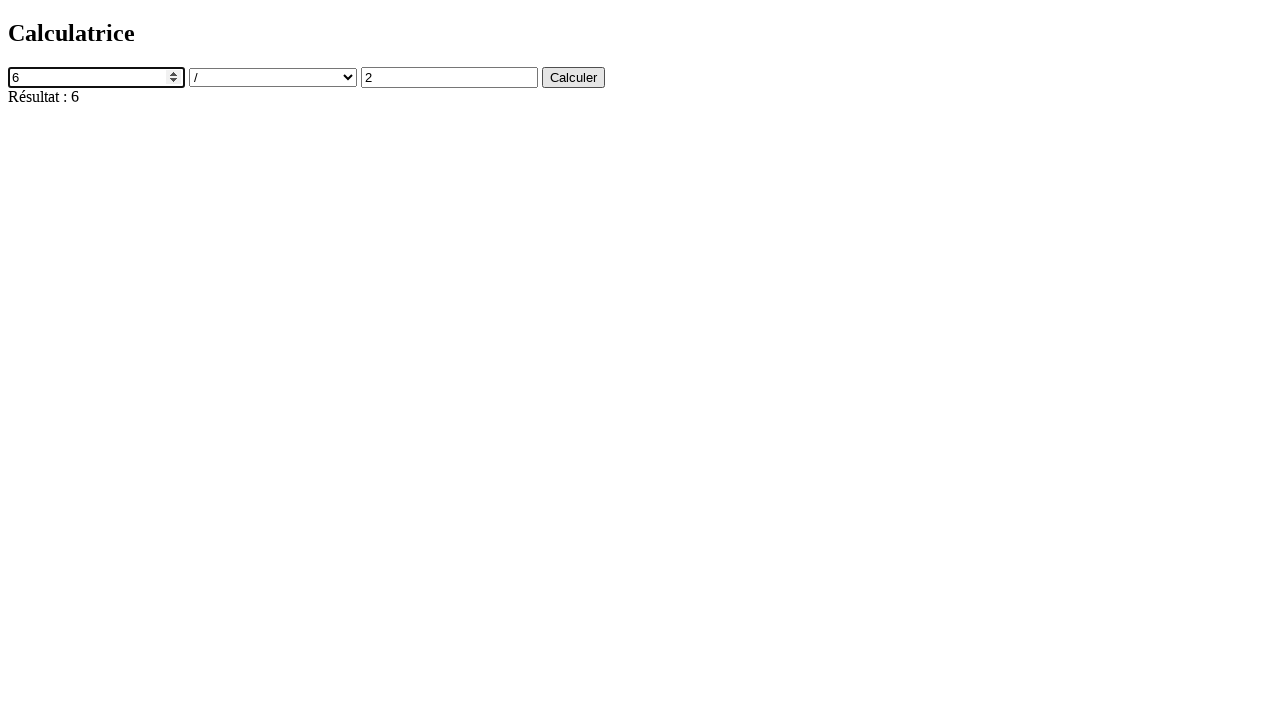

Filled num2 field with '5' on #num2
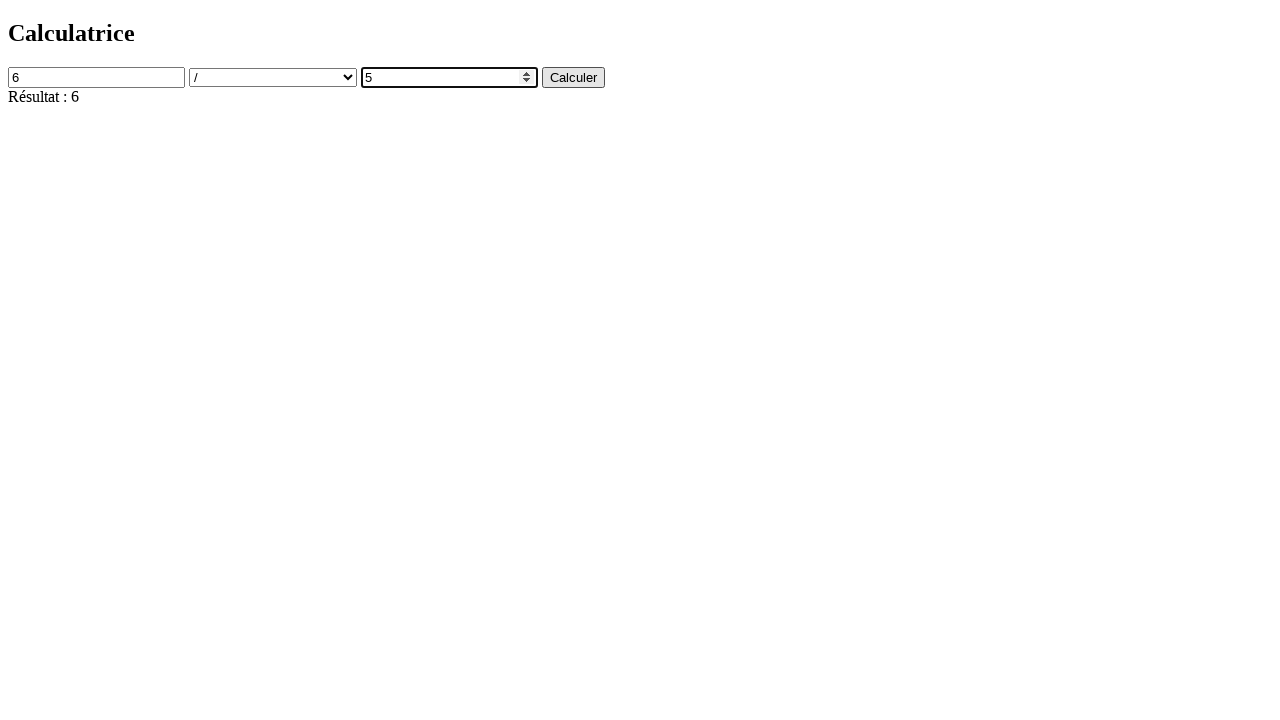

Selected subtraction operator by label on #operator
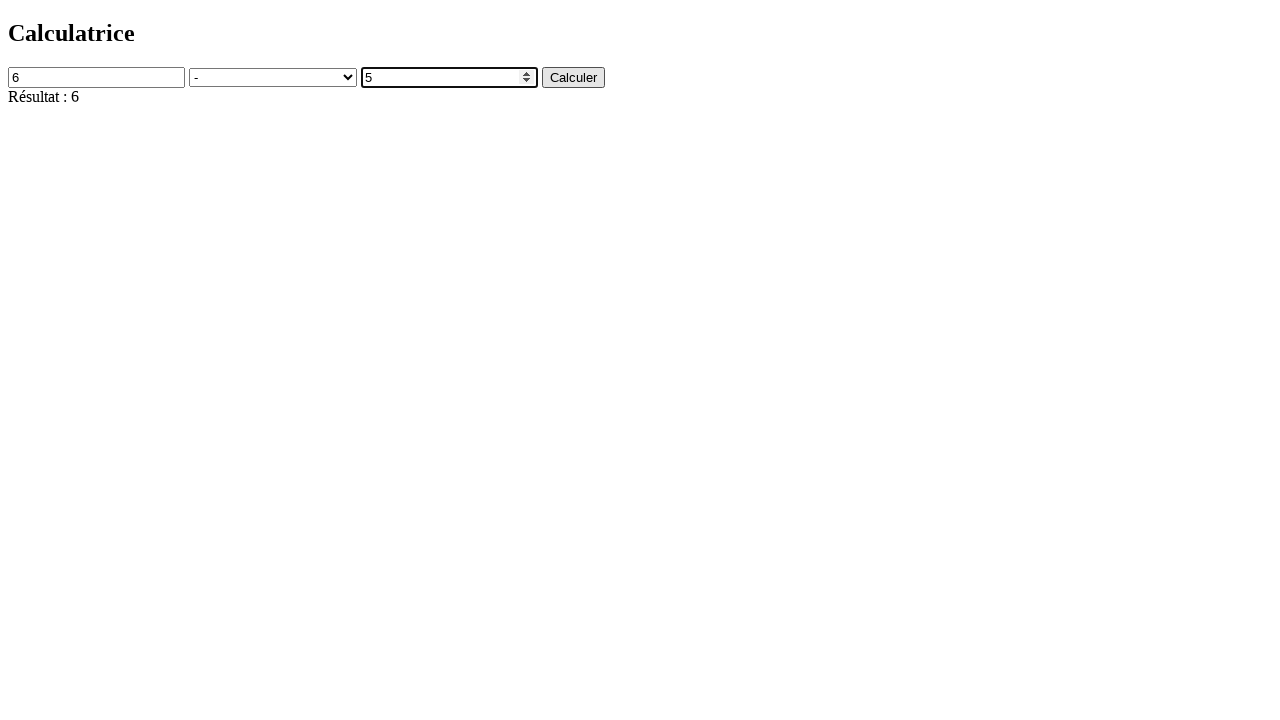

Clicked calculate button for final subtraction at (574, 77) on button
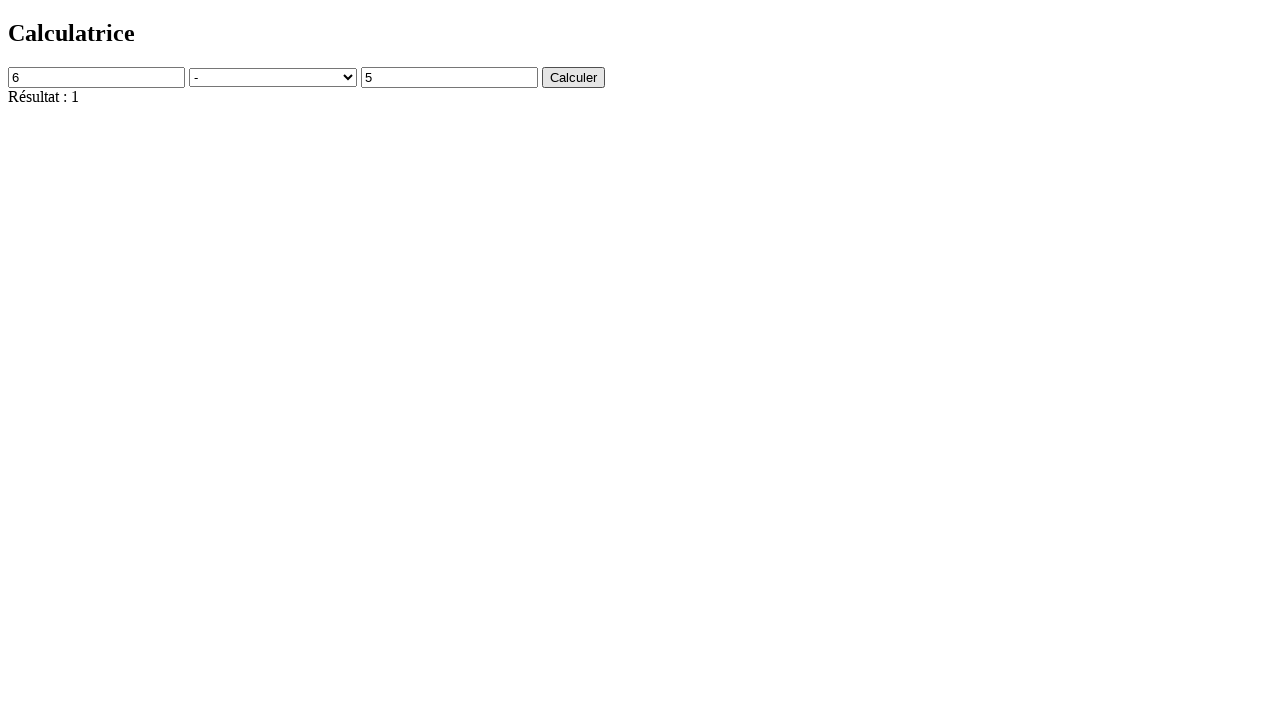

Verified fifth calculation result: 6 - 5 = 1
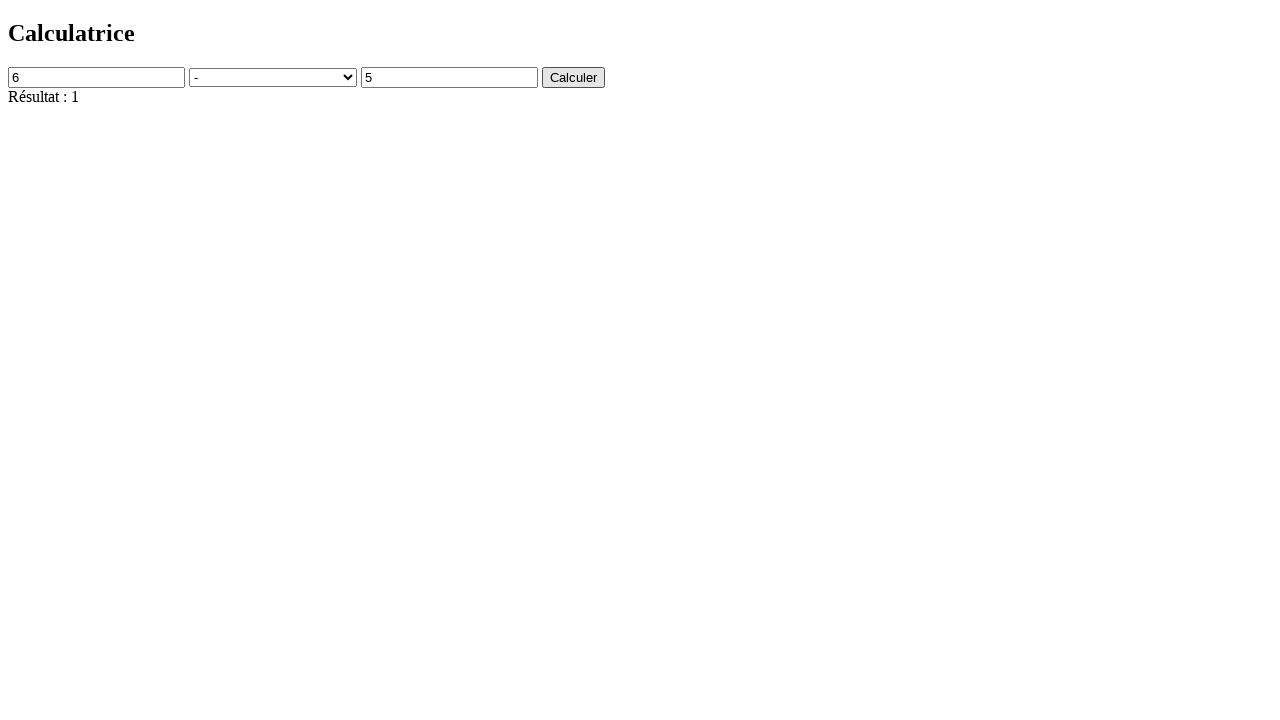

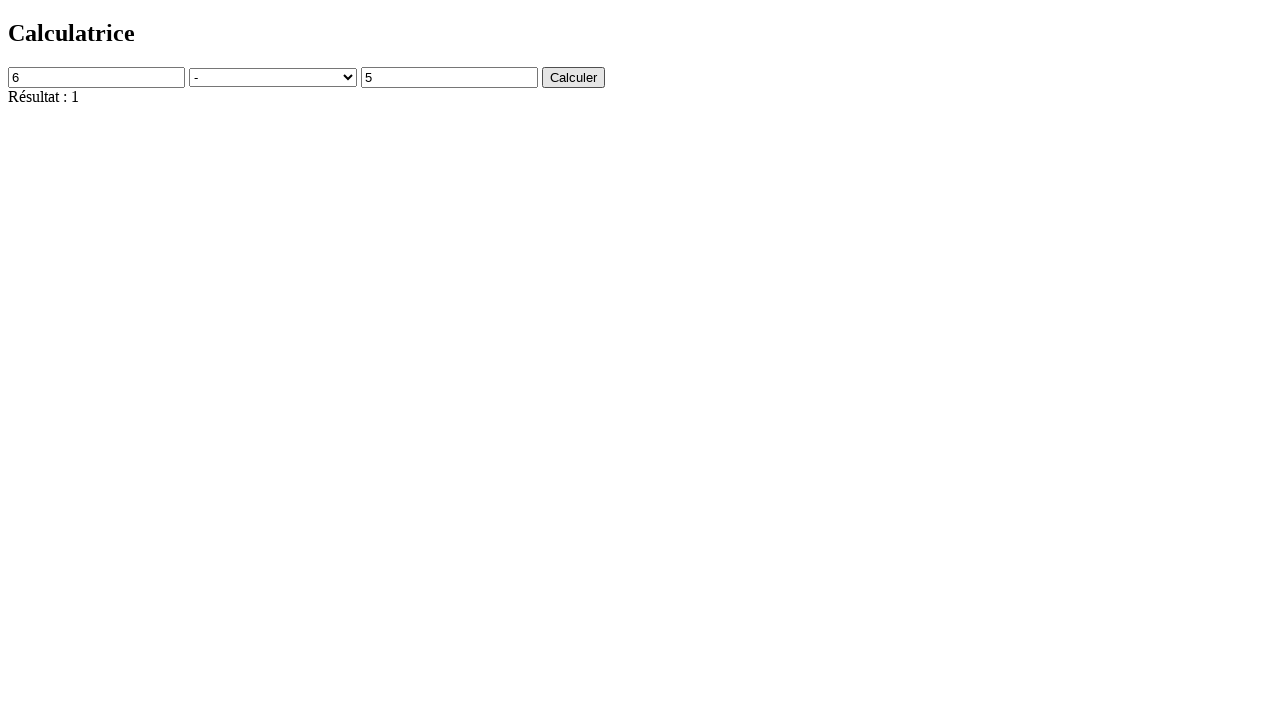